Tests a form by filling all text input fields with a response and submitting the form via a submit button

Starting URL: http://suninjuly.github.io/find_xpath_form

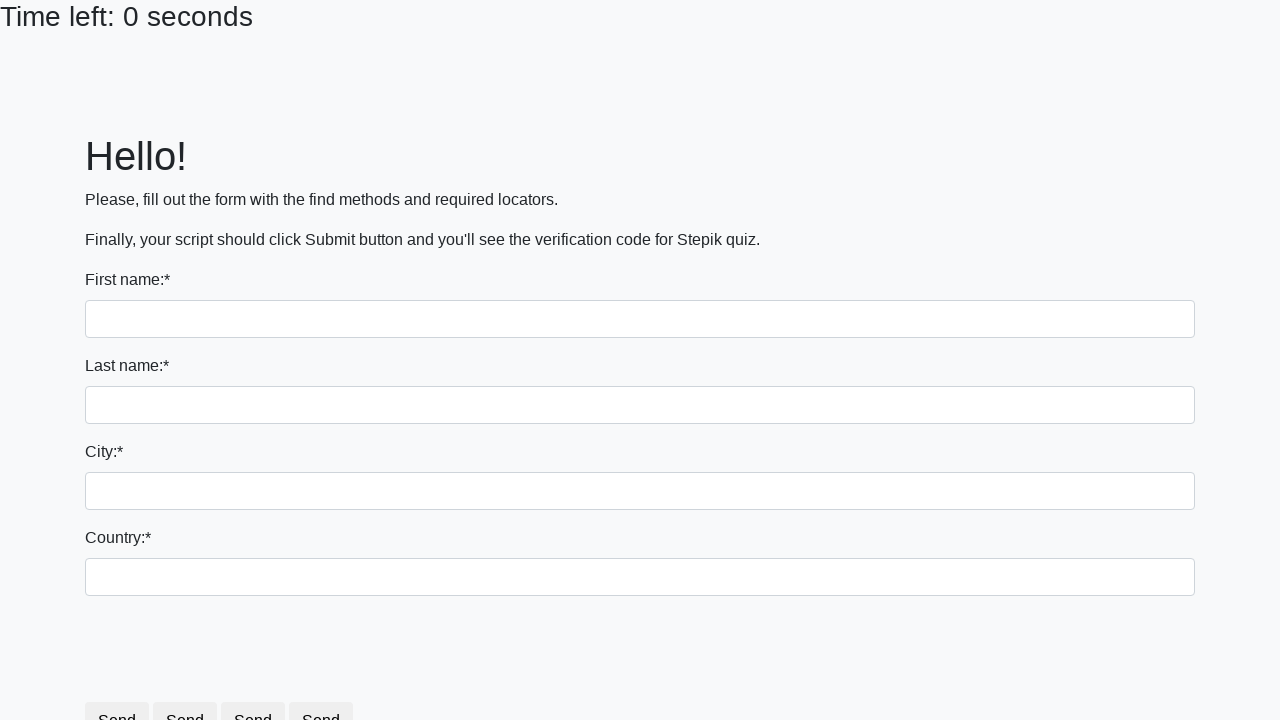

Navigated to form page at http://suninjuly.github.io/find_xpath_form
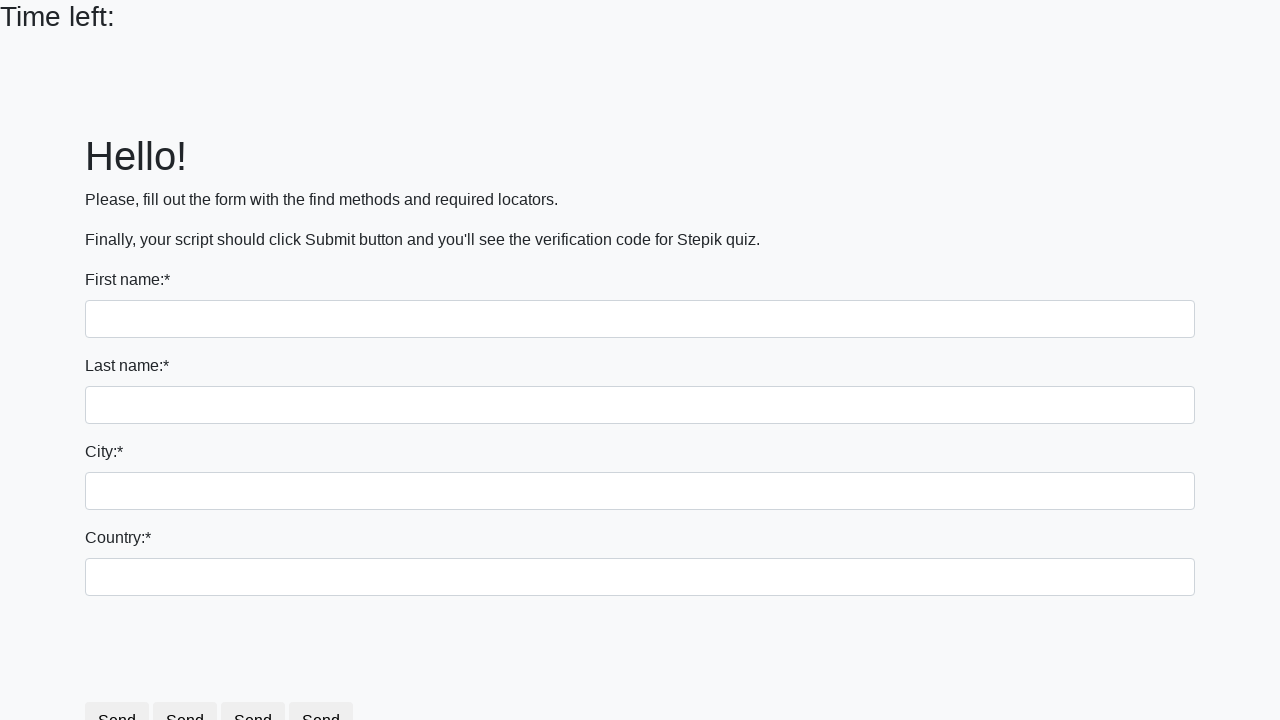

Located all text input fields on the form
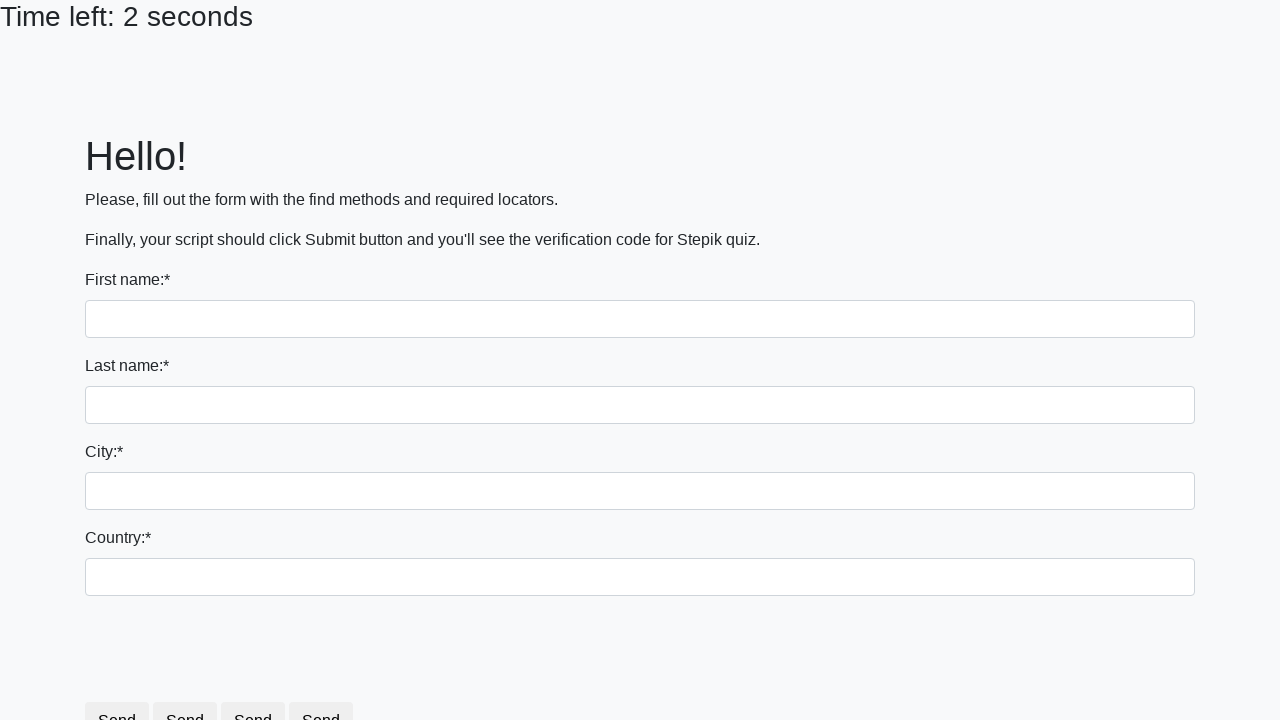

Found 4 text input fields
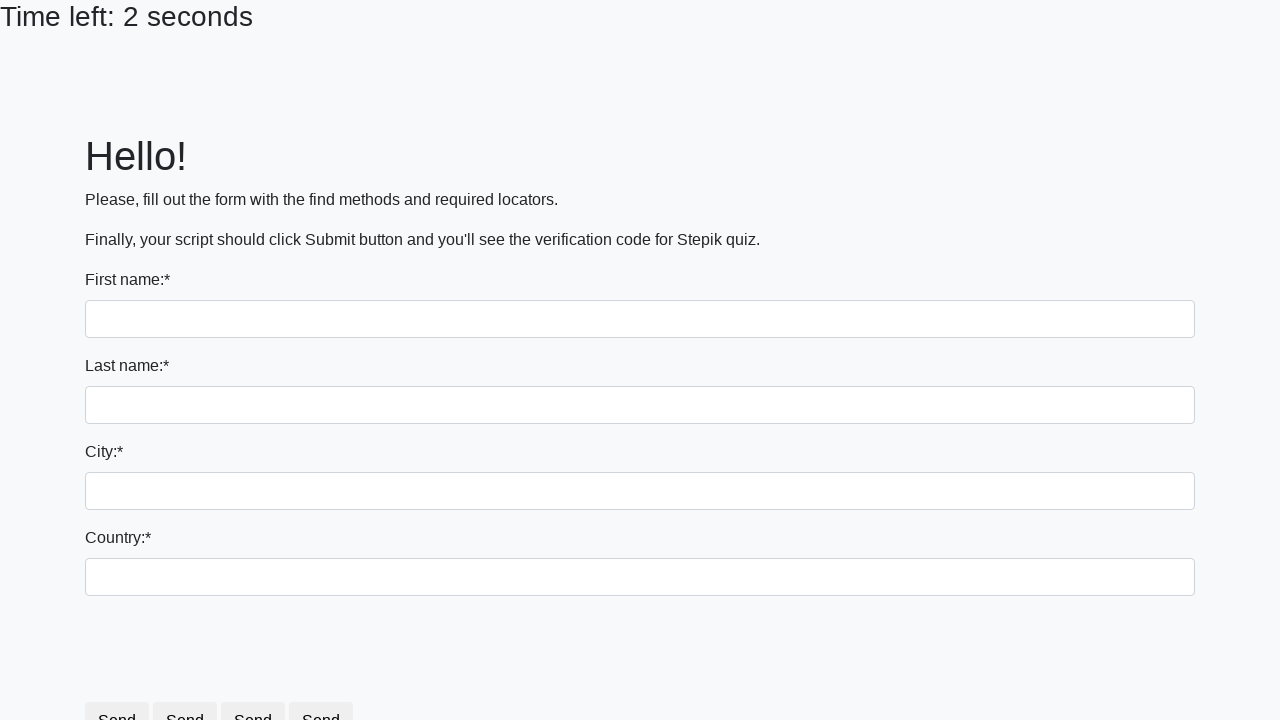

Filled text input field 1 of 4 with response 'Мой ответ' on [type="text"] >> nth=0
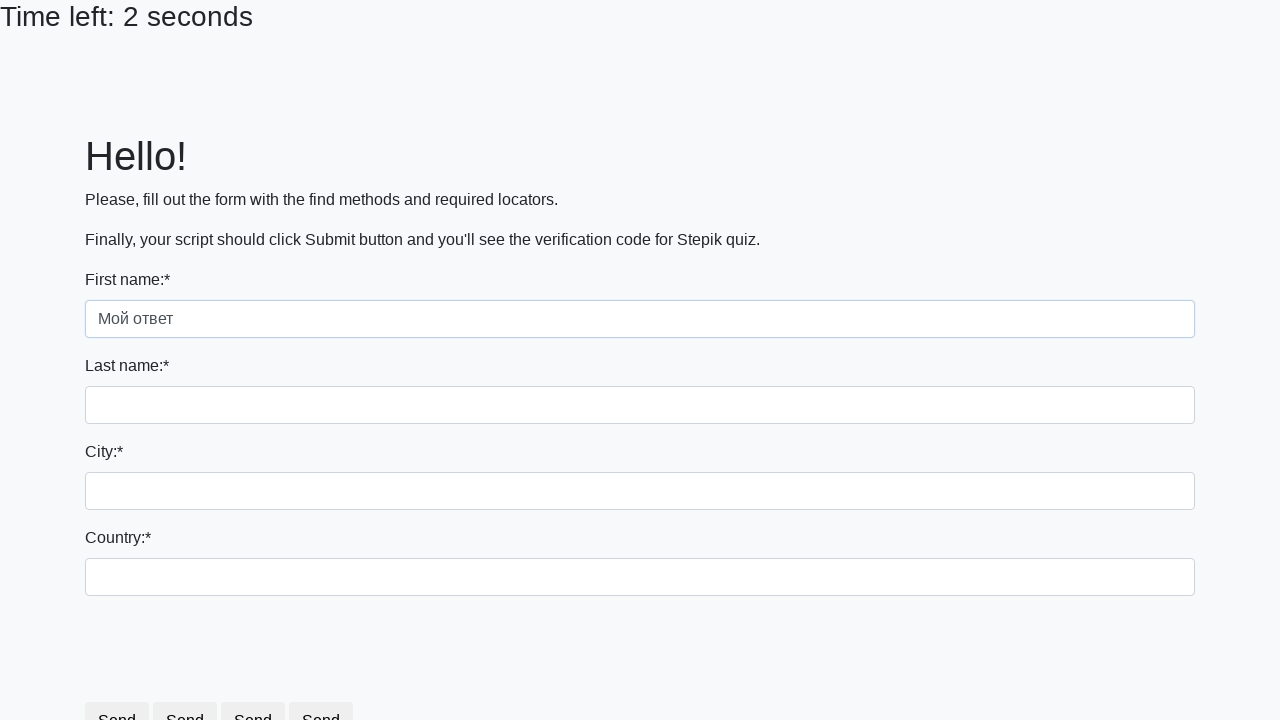

Filled text input field 2 of 4 with response 'Мой ответ' on [type="text"] >> nth=1
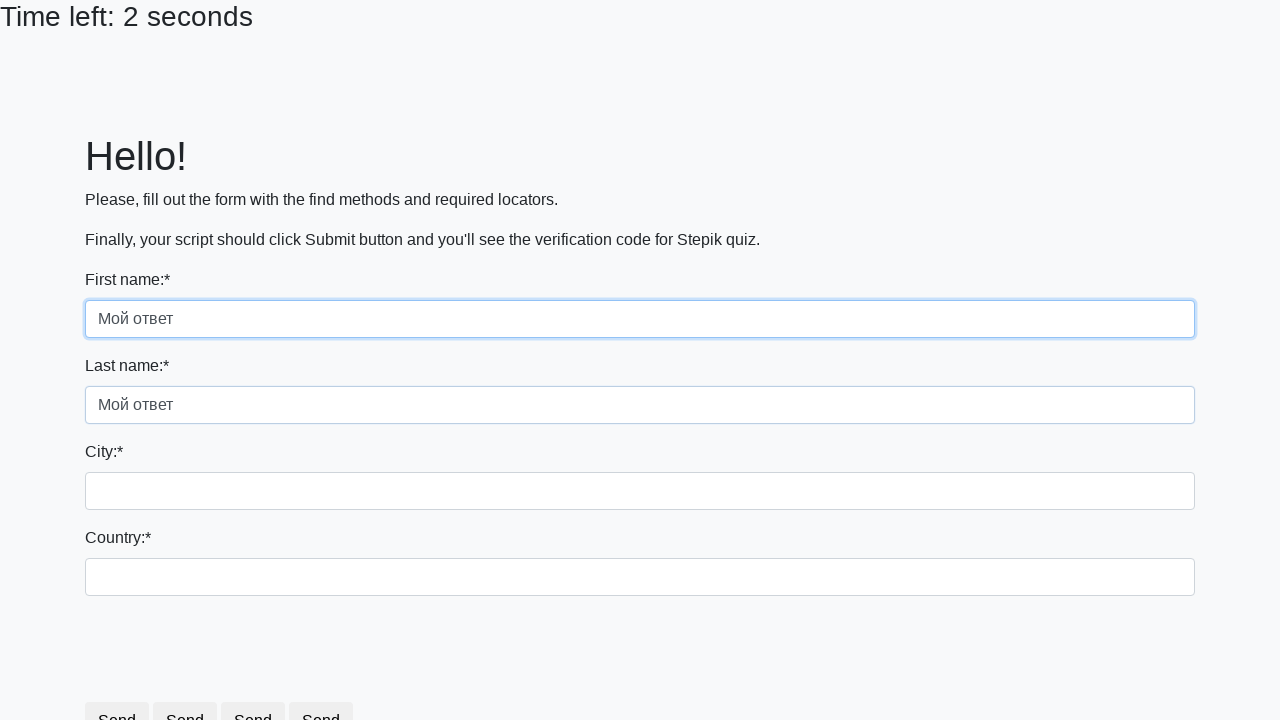

Filled text input field 3 of 4 with response 'Мой ответ' on [type="text"] >> nth=2
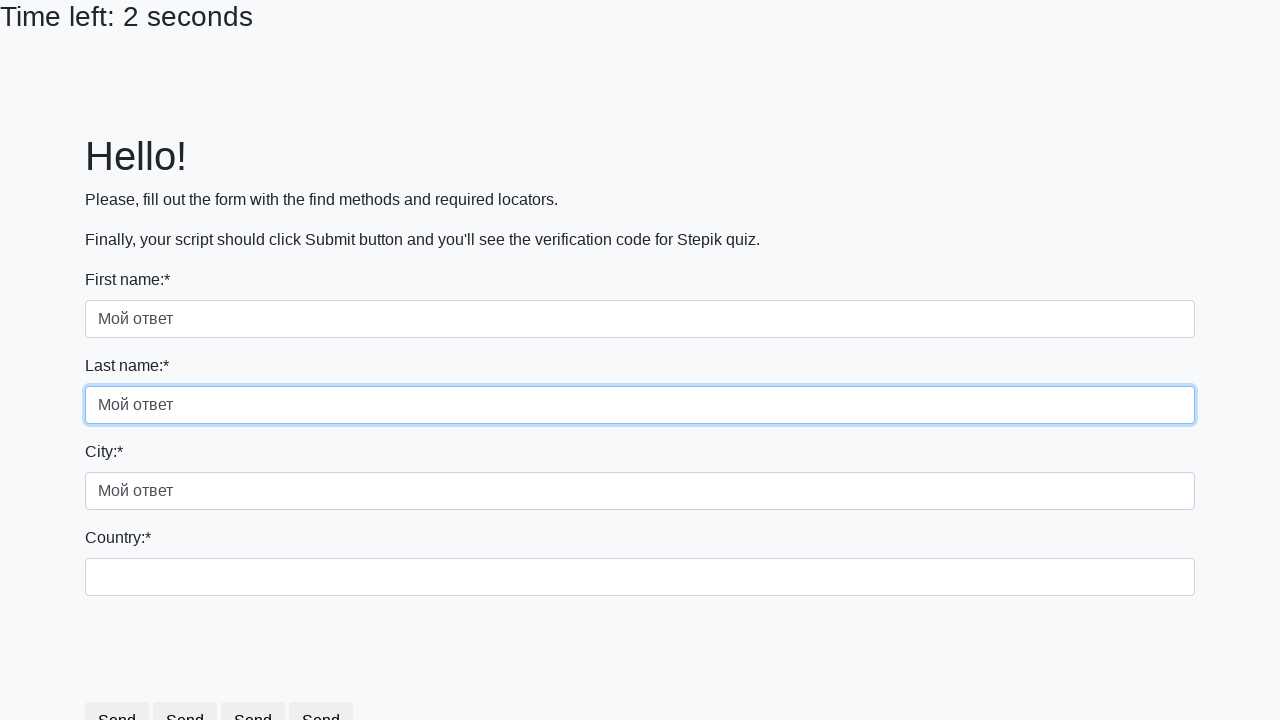

Filled text input field 4 of 4 with response 'Мой ответ' on [type="text"] >> nth=3
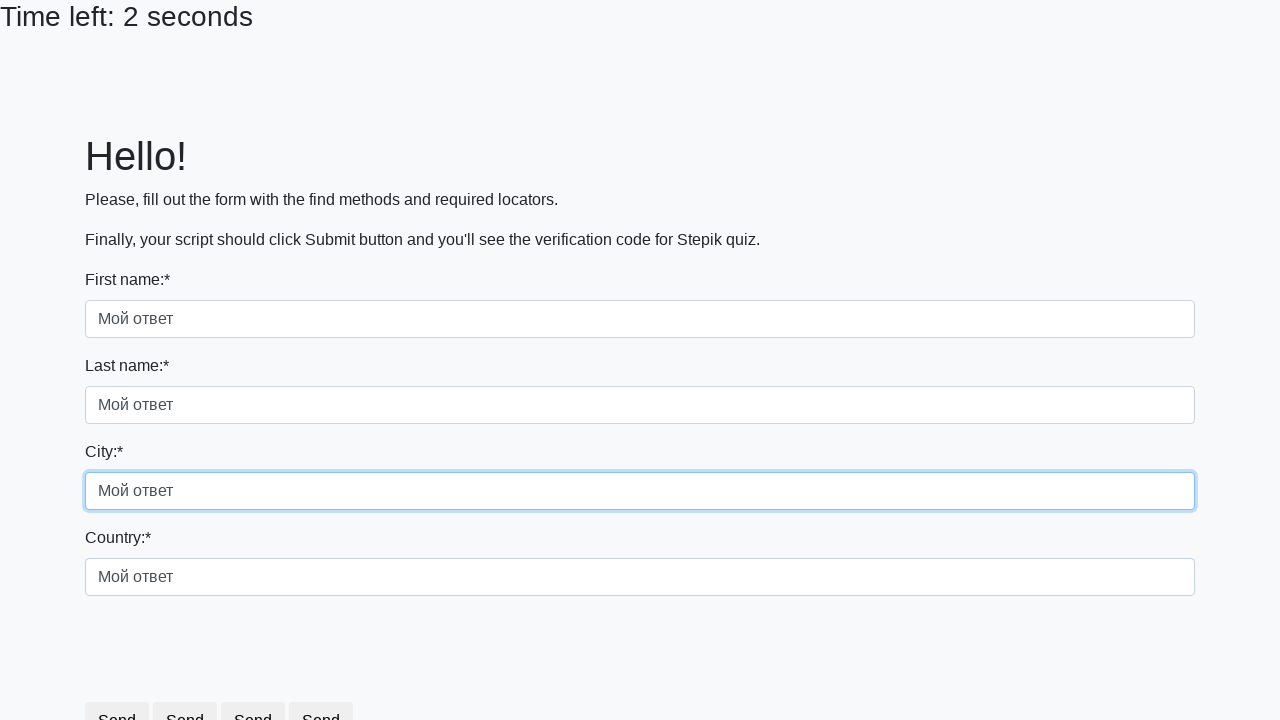

Clicked the submit button to submit the form at (259, 685) on button[type='submit']
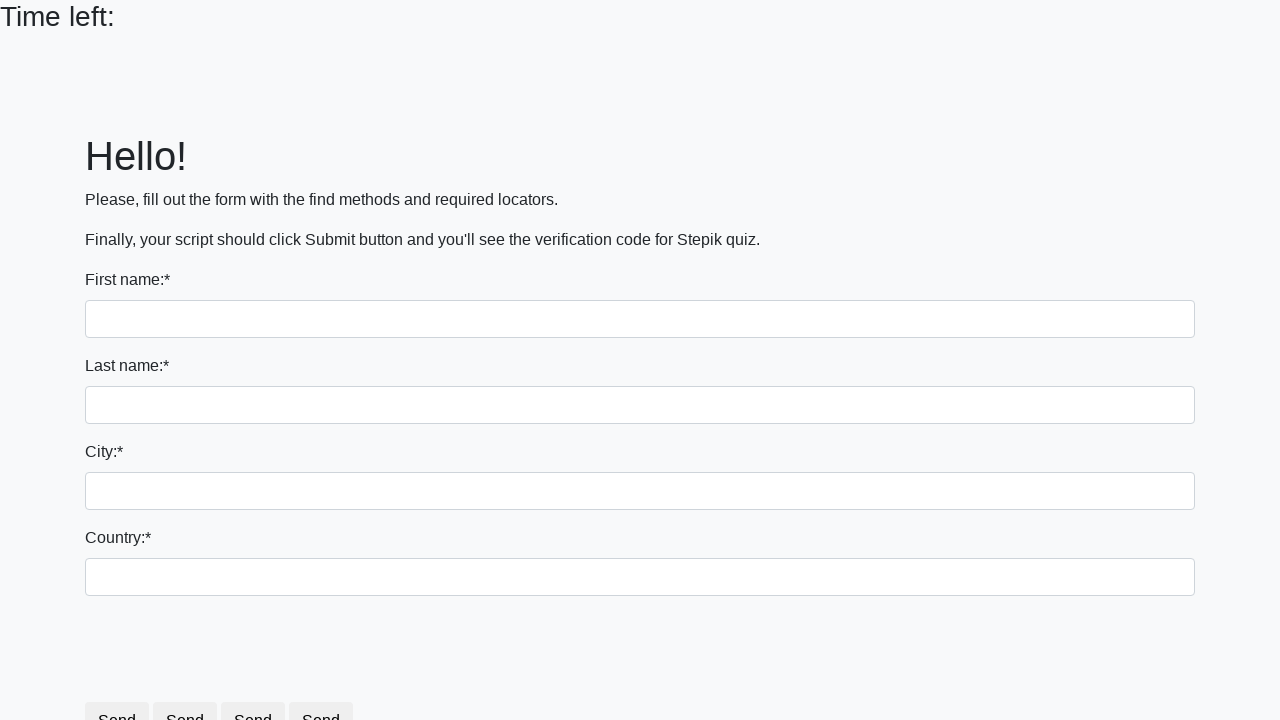

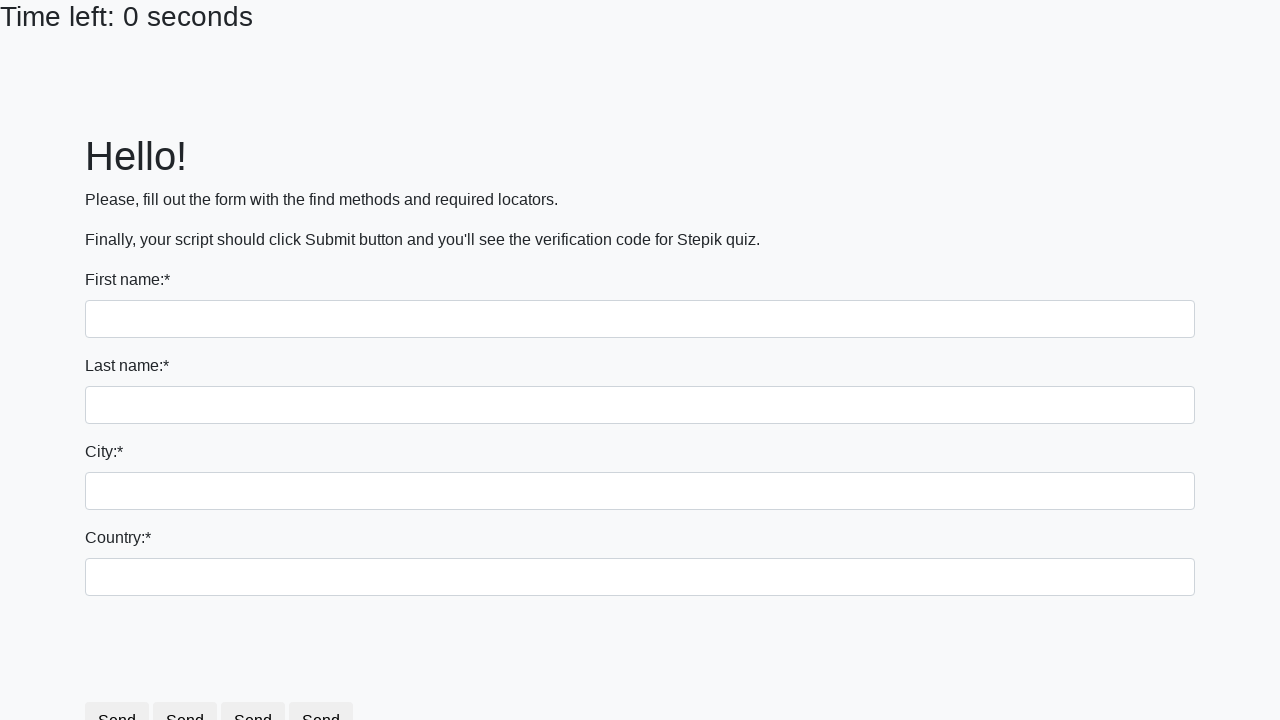